Tests dynamic loading example 2 by clicking through to the example and triggering the loading process

Starting URL: http://the-internet.herokuapp.com

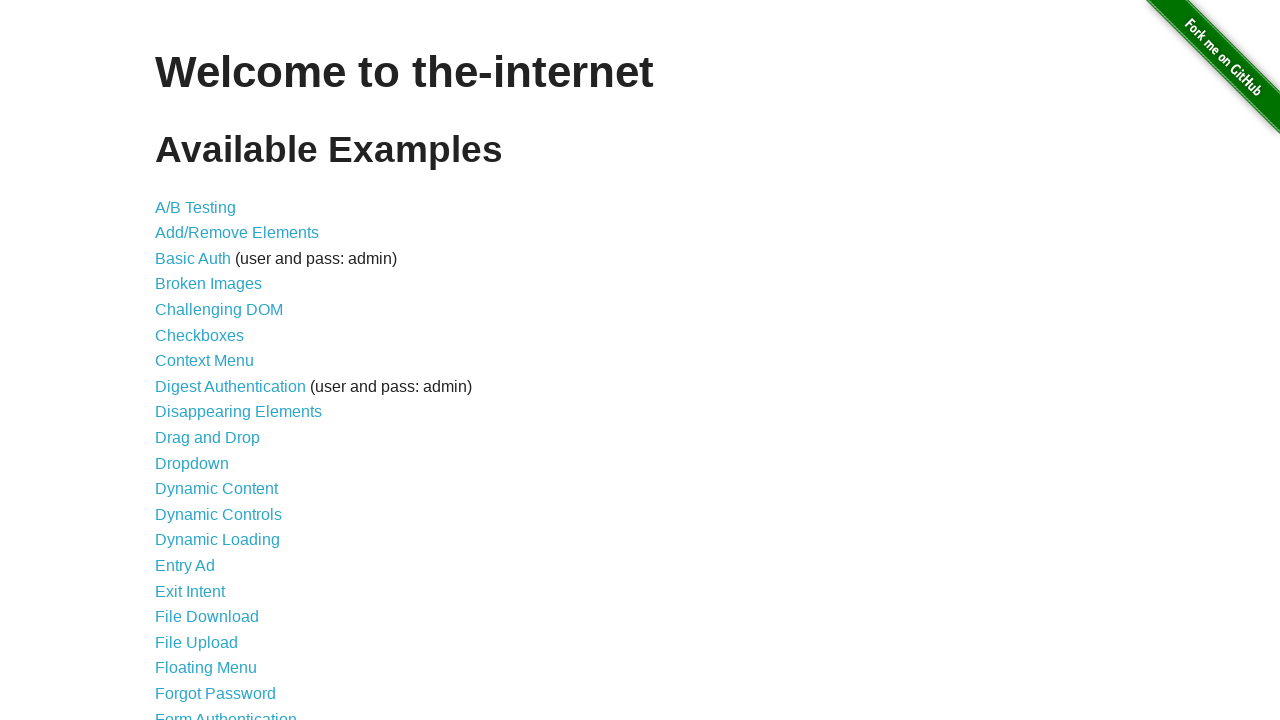

Clicked on Dynamic Loading link at (218, 540) on text=Dynamic Loading
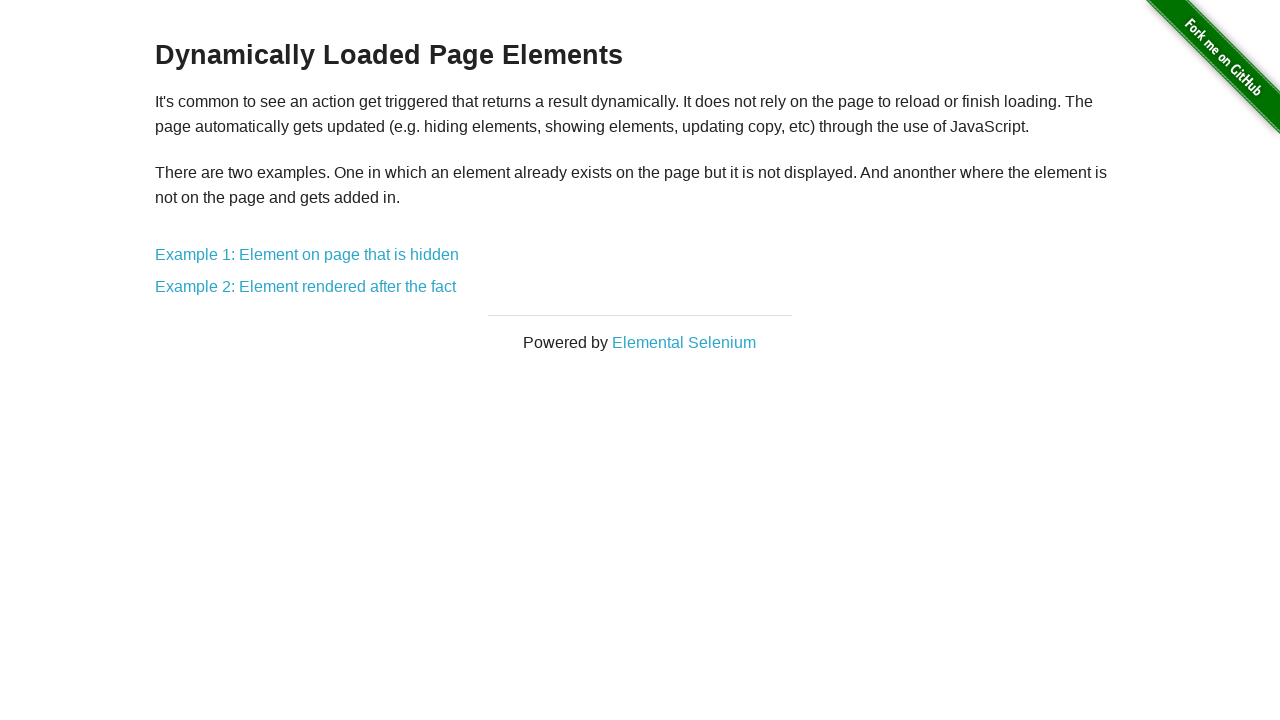

Clicked on Example 2 link at (306, 287) on text=Example 2:
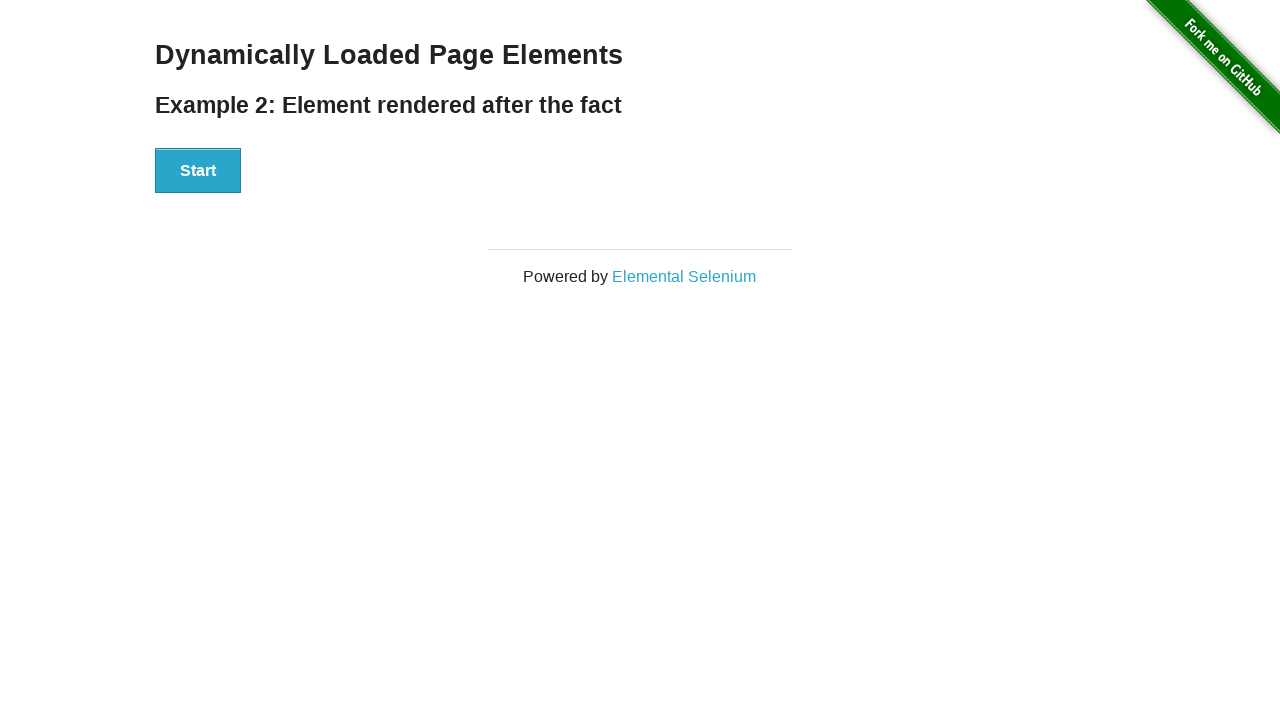

Clicked the Start button to trigger loading process at (198, 171) on #start button
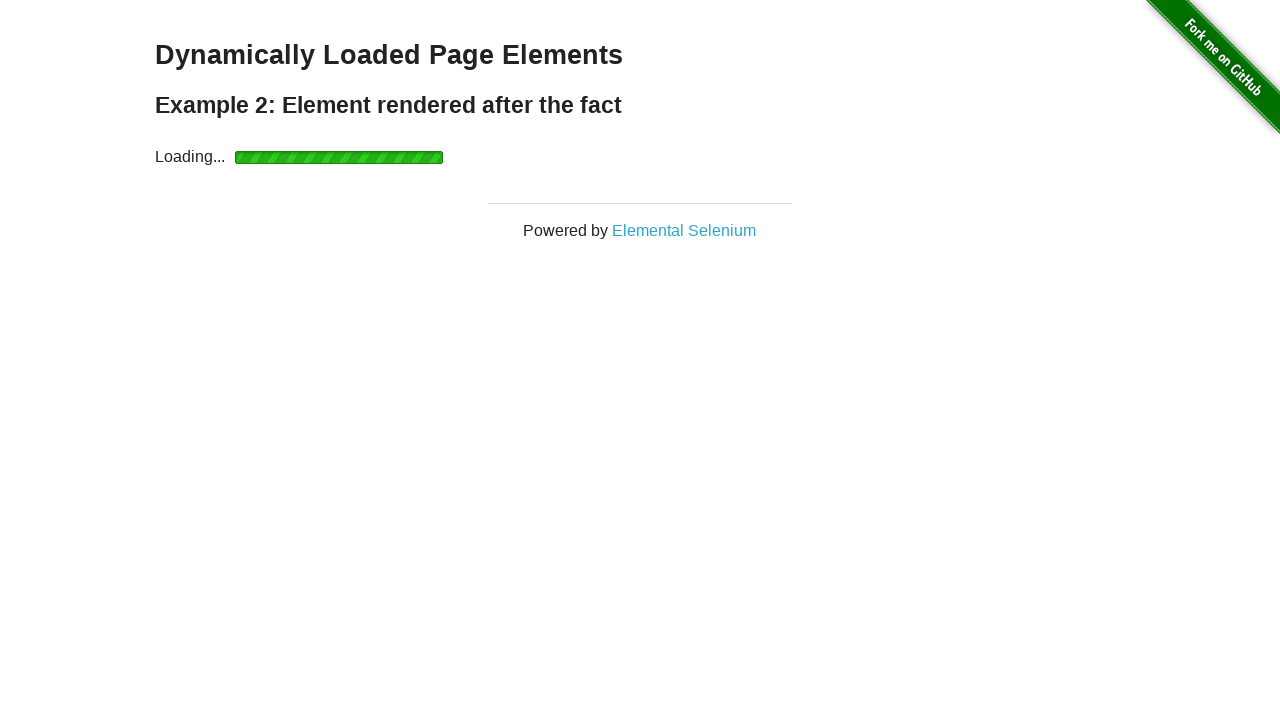

Dynamic loading completed and 'Hello World!' message appeared
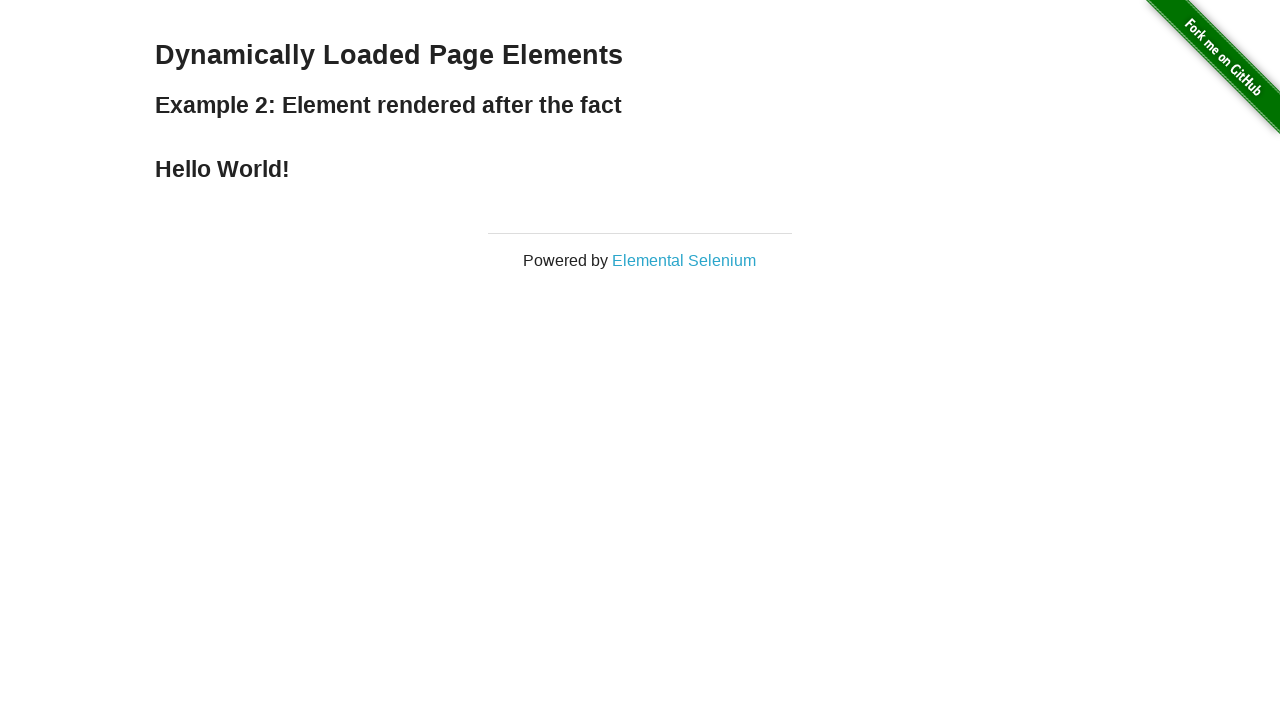

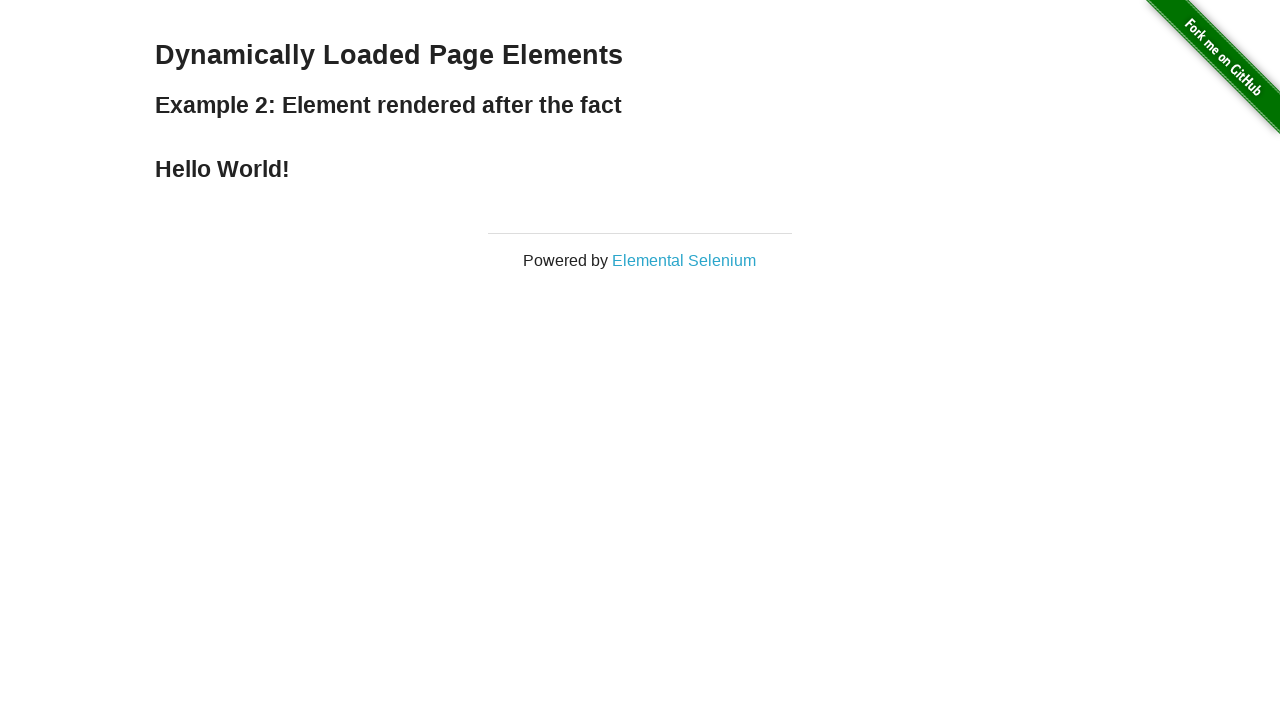